Tests registration form validation by submitting with mismatched password and confirm password fields

Starting URL: https://naveenautomationlabs.com/opencart/index.php?route=account/register

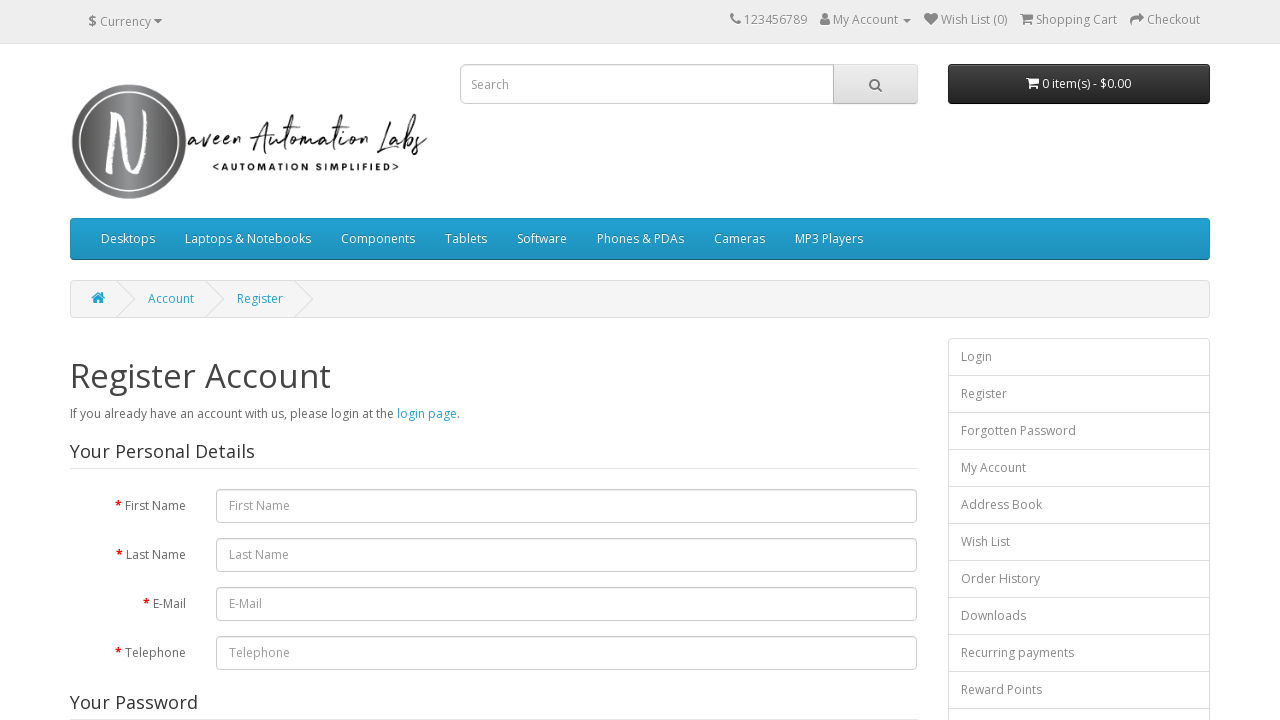

Filled first name field with 'raja' on #input-firstname
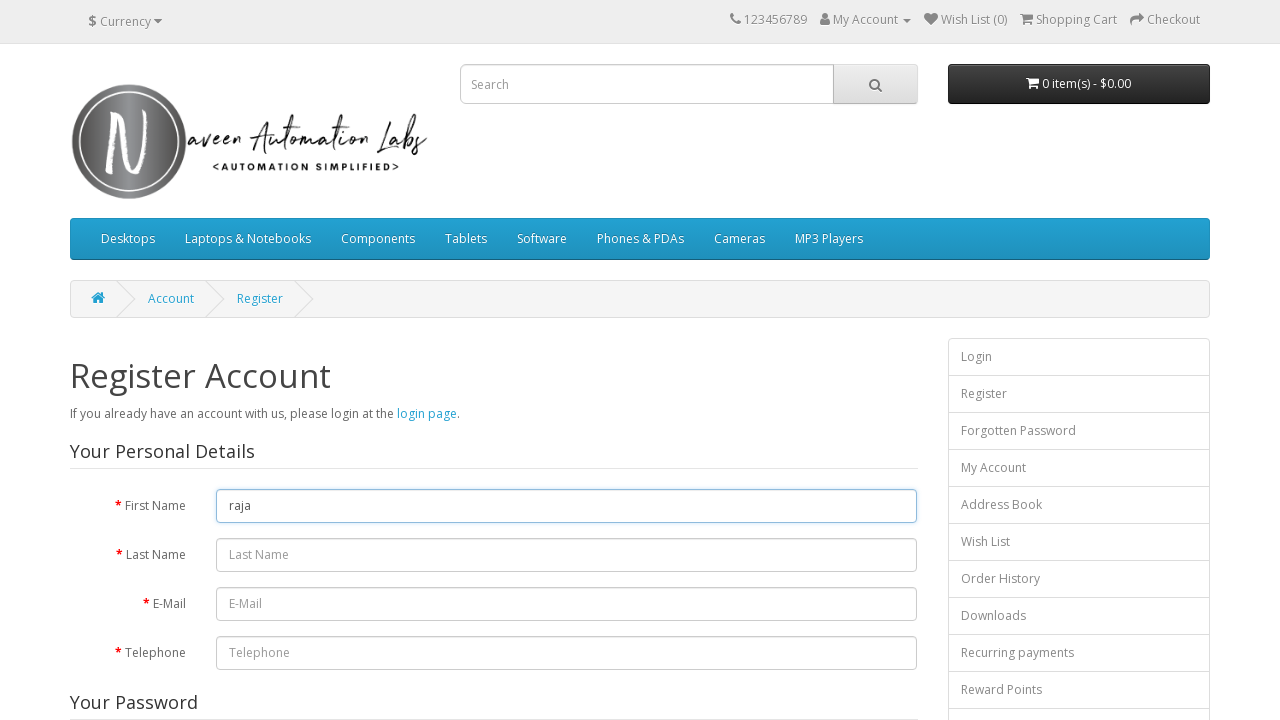

Filled last name field with 'dutta' on #input-lastname
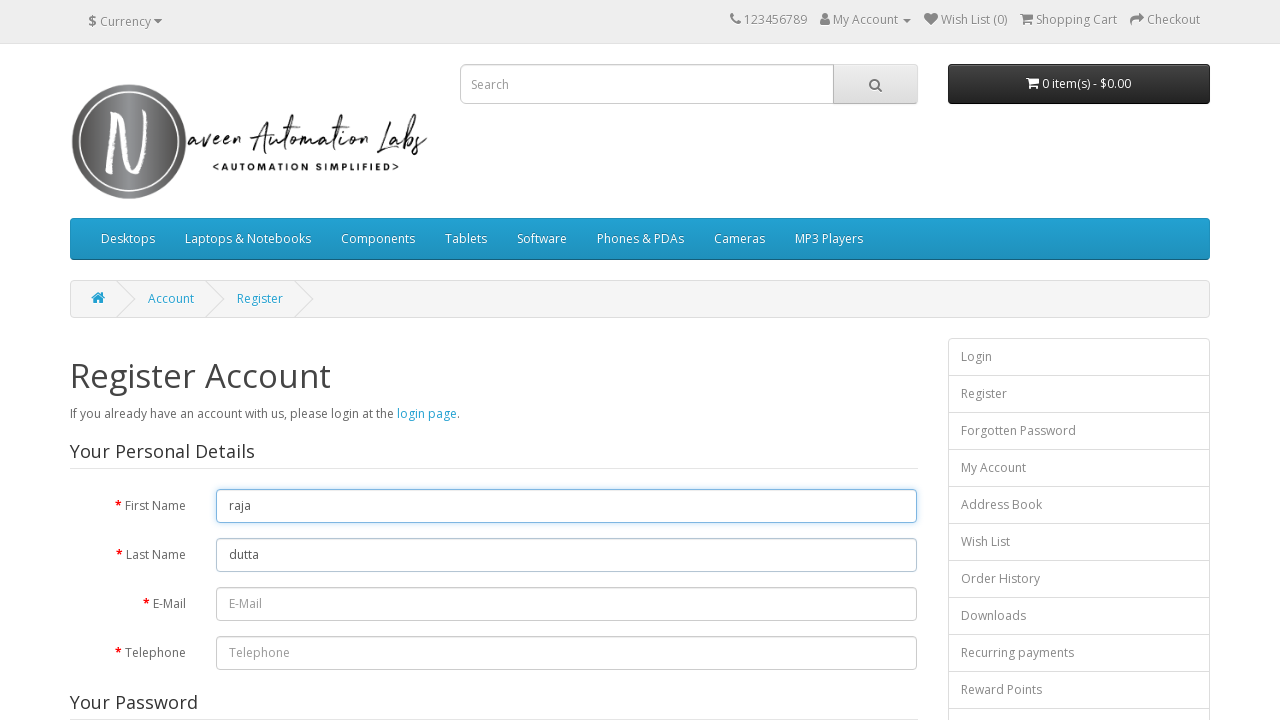

Filled email field with 'dutta@email.com' on #input-email
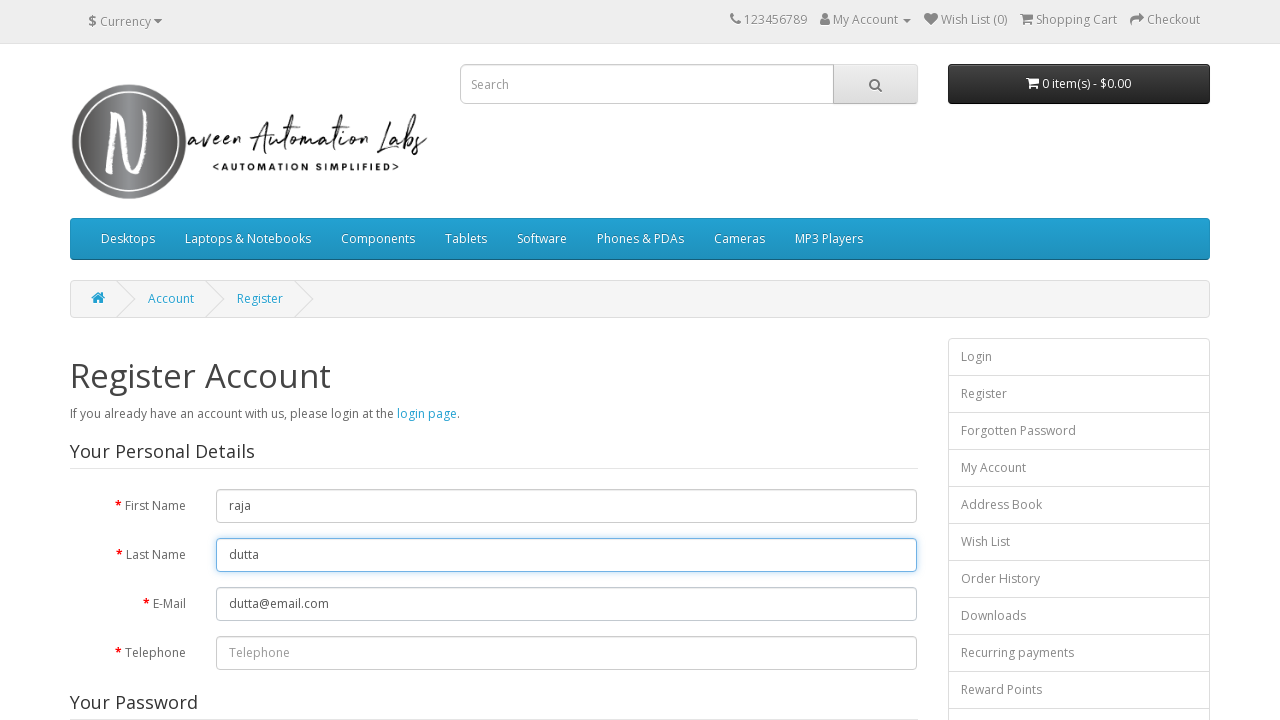

Filled telephone field with '12345' on #input-telephone
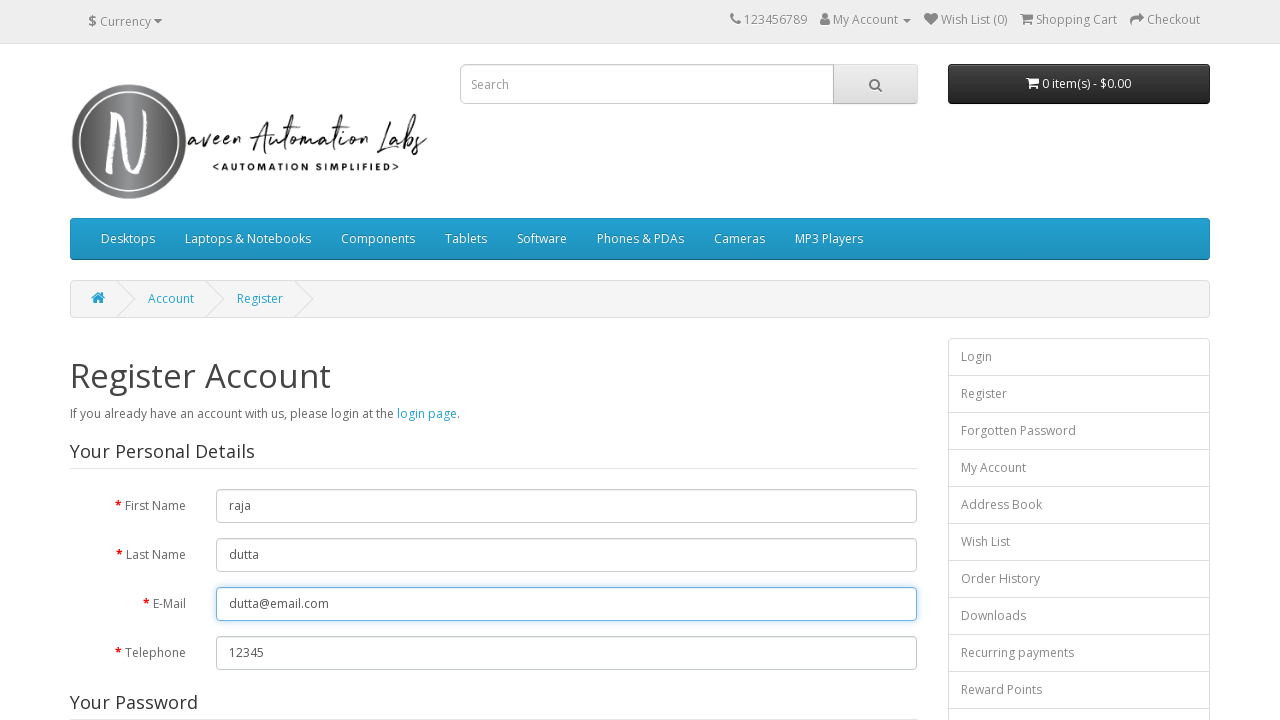

Filled password field with 'raja' on #input-password
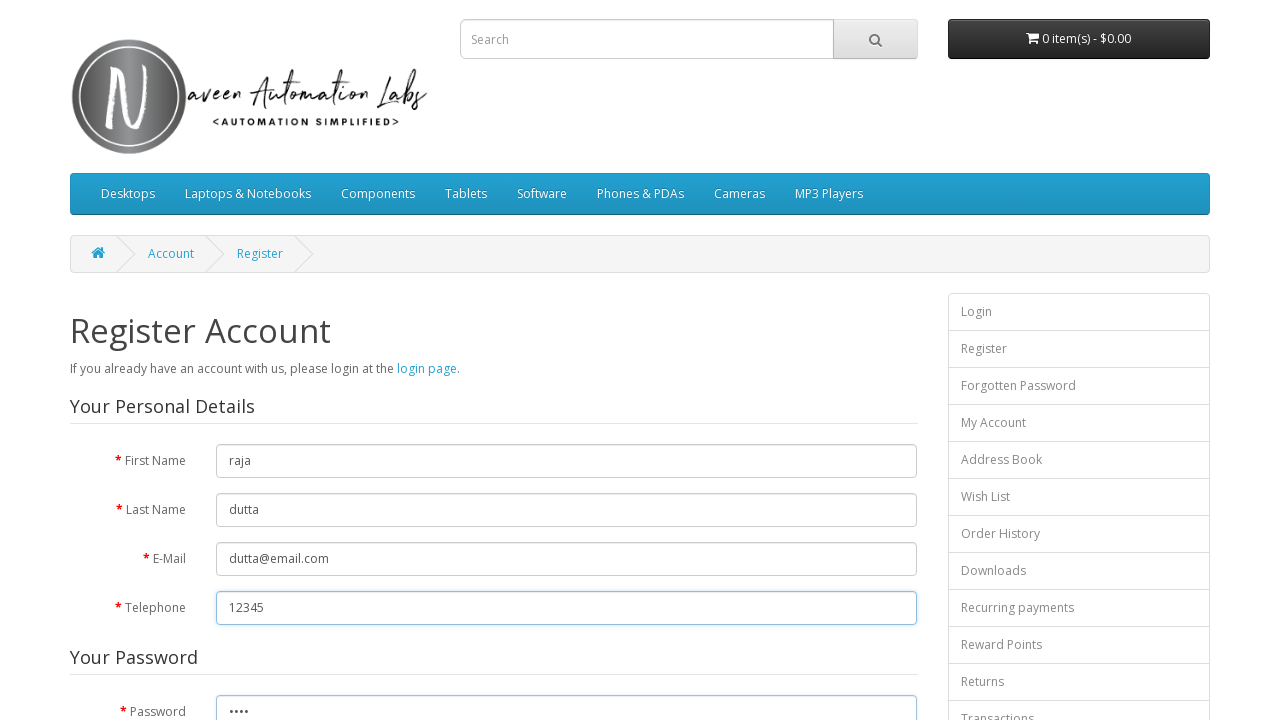

Filled confirm password field with 'rini' (mismatched with password) on #input-confirm
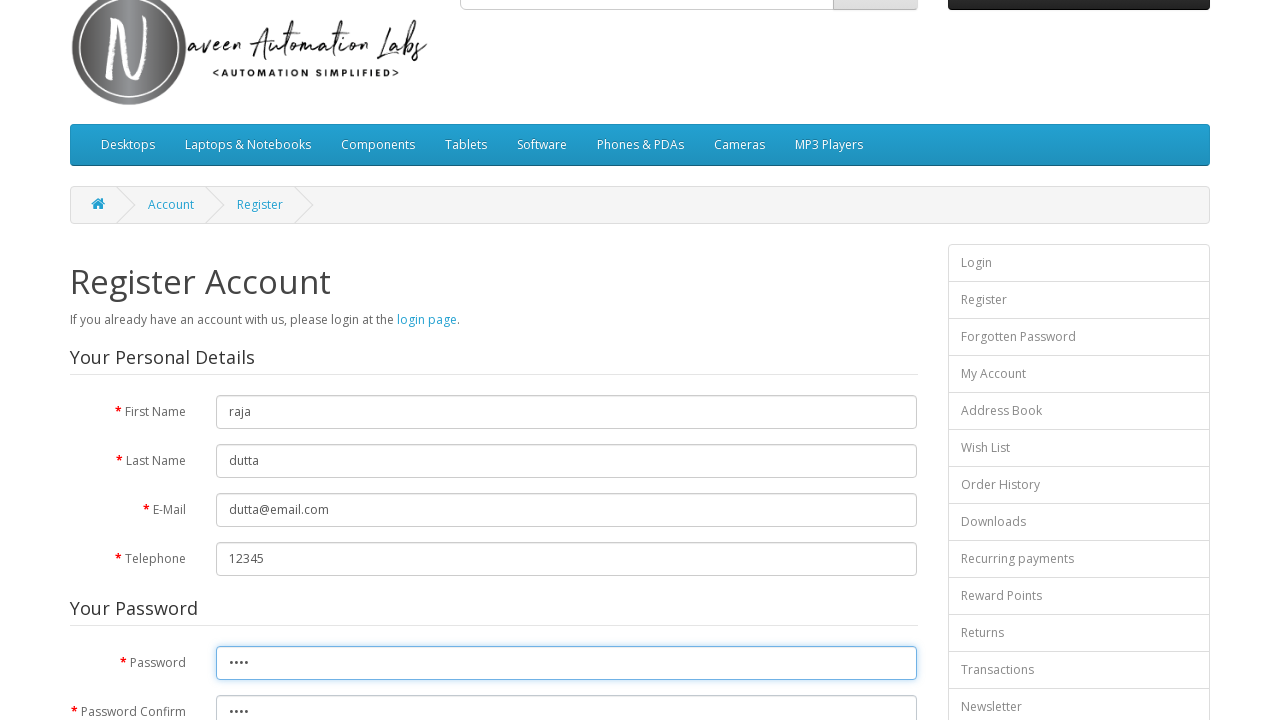

Clicked newsletter radio button at (276, 373) on xpath=//div[@class='form-group']/div/label[2]/input
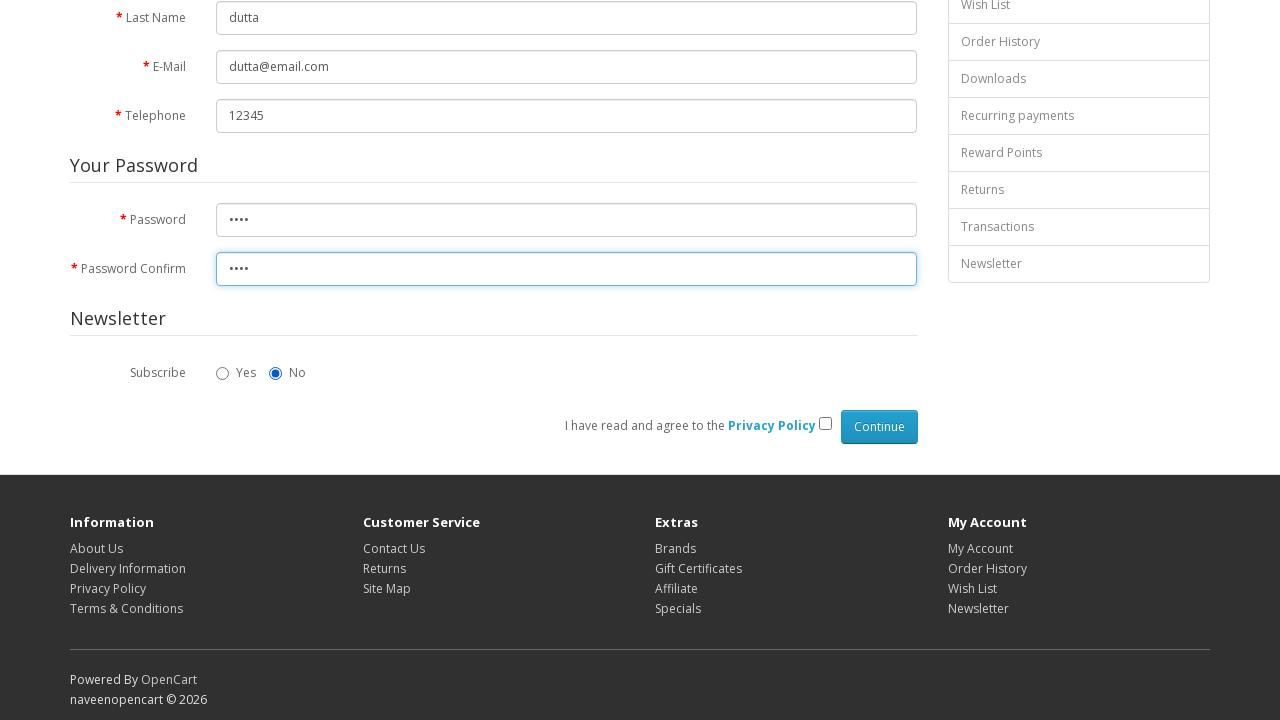

Checked privacy policy checkbox at (825, 424) on input[name='agree']
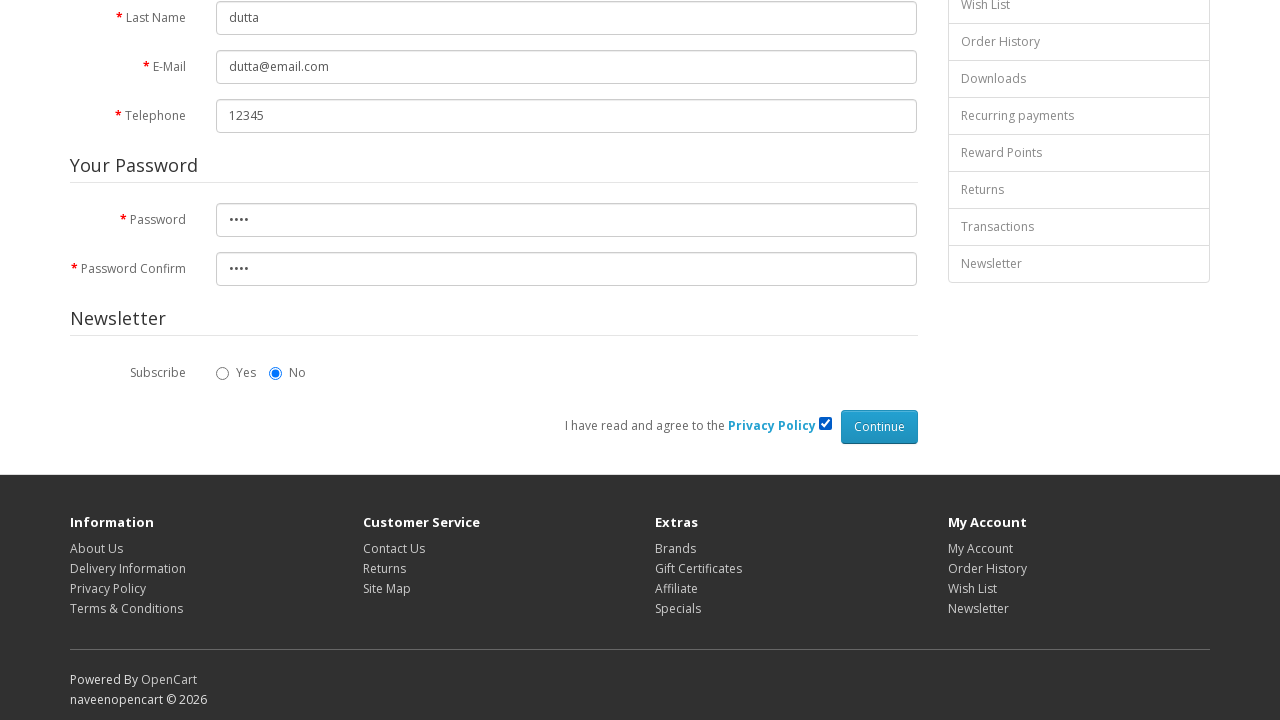

Clicked submit button to register at (879, 427) on input[type='submit']
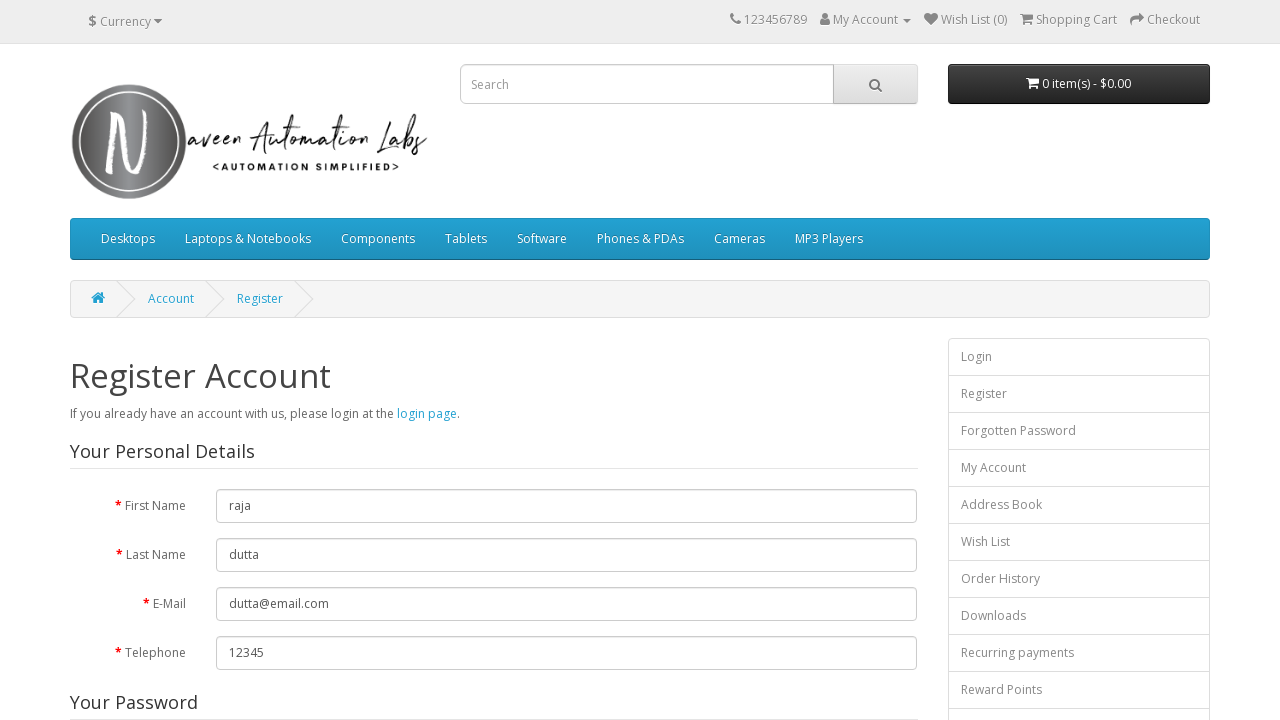

Password confirmation error message appeared
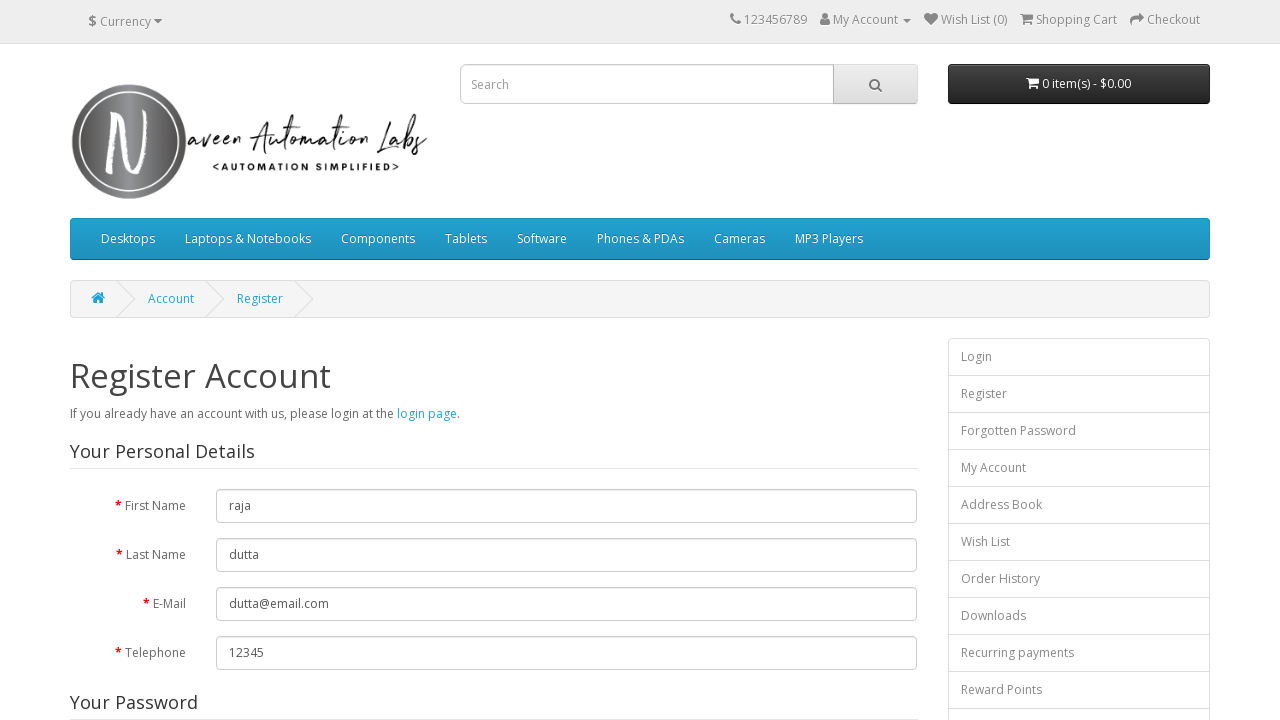

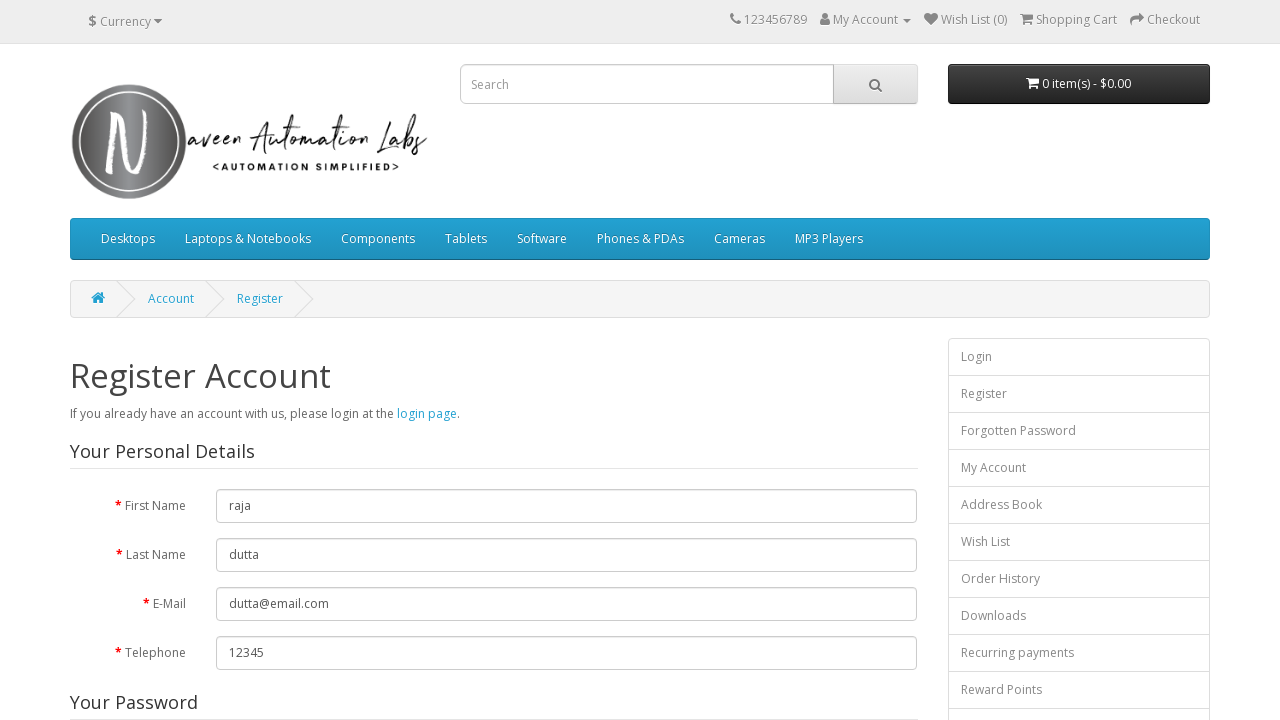